Navigates to BrowserStack website and retrieves various properties of web elements including text, tag names, CSS values, attributes, size, and location

Starting URL: https://www.browserstack.com/

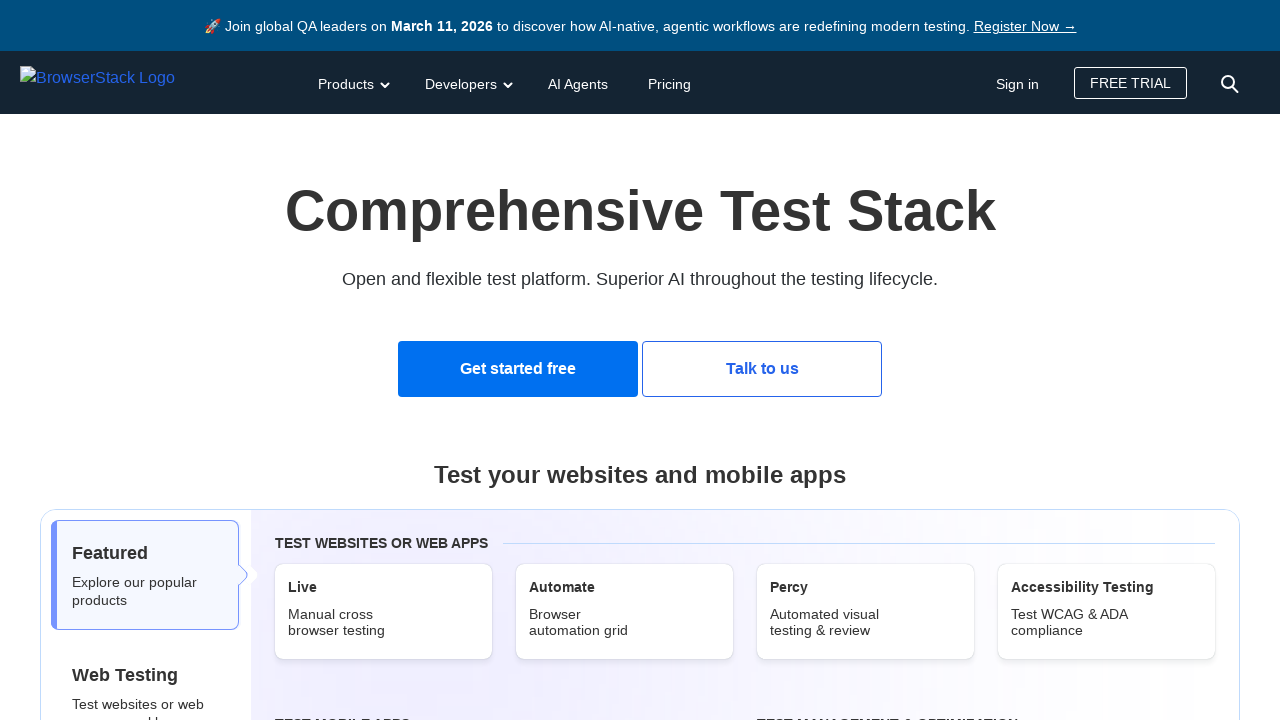

Navigated to BrowserStack website
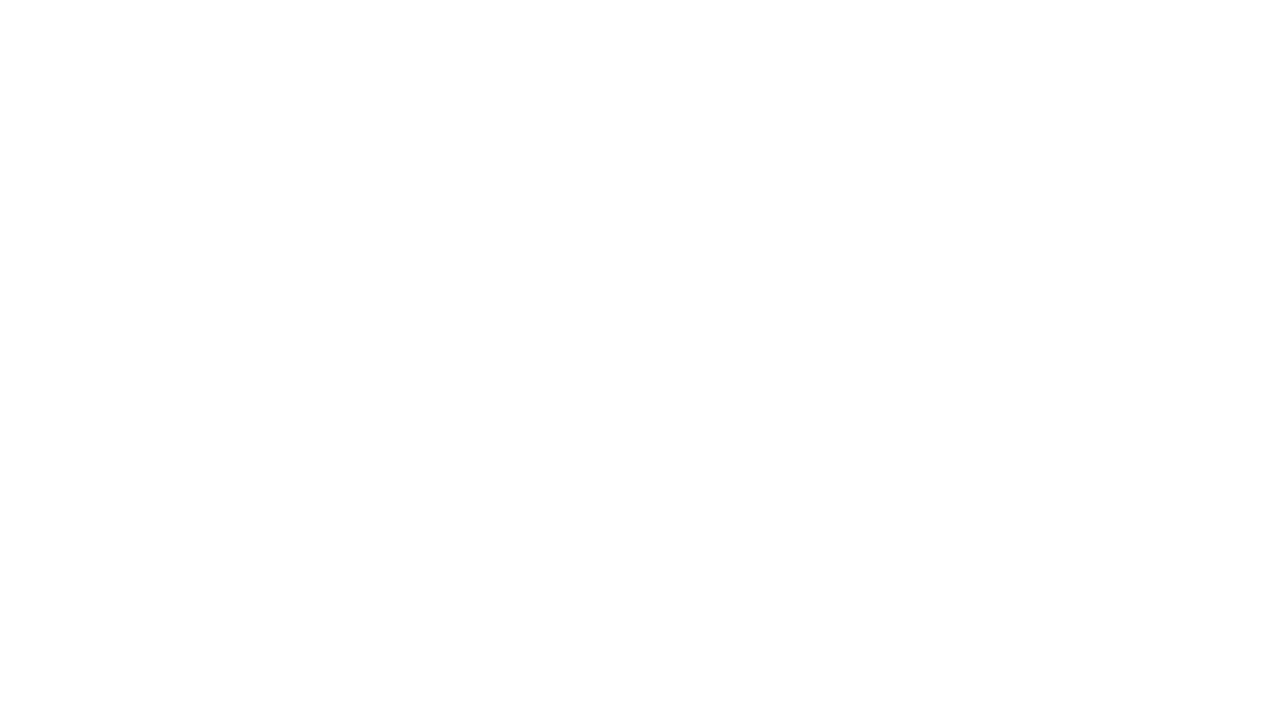

Located element with 'View' text
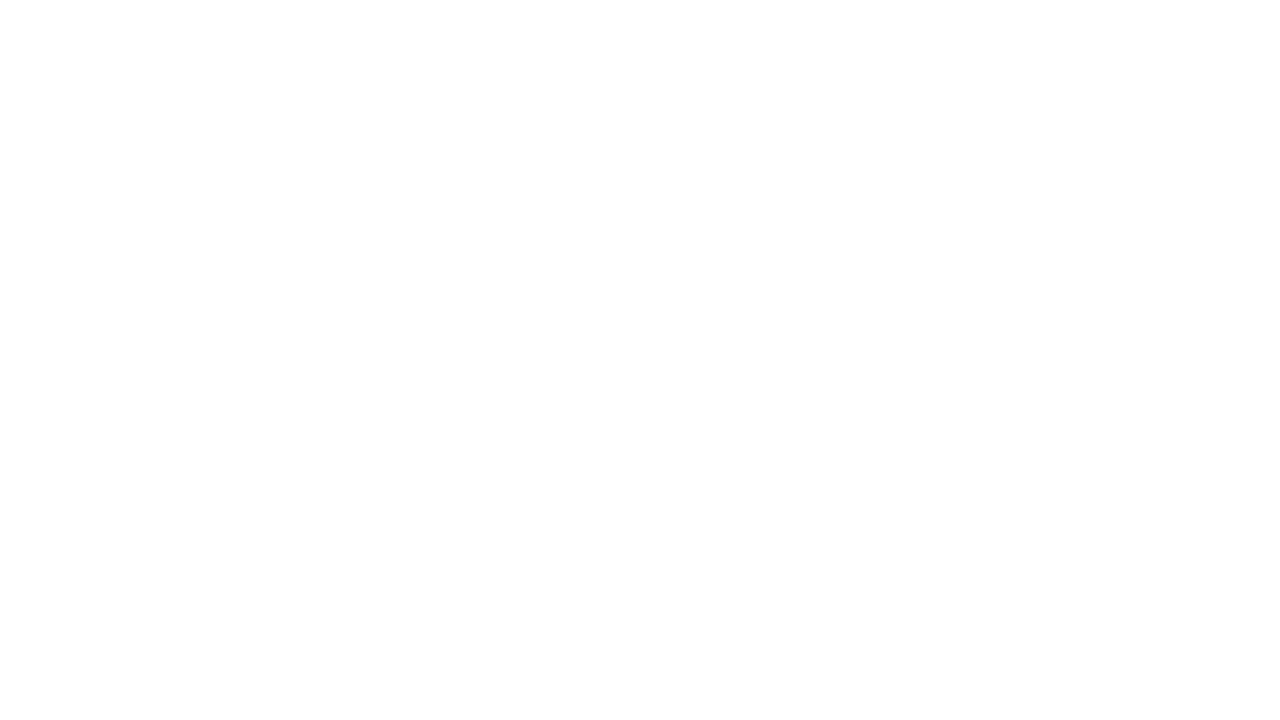

Retrieved text content from View element
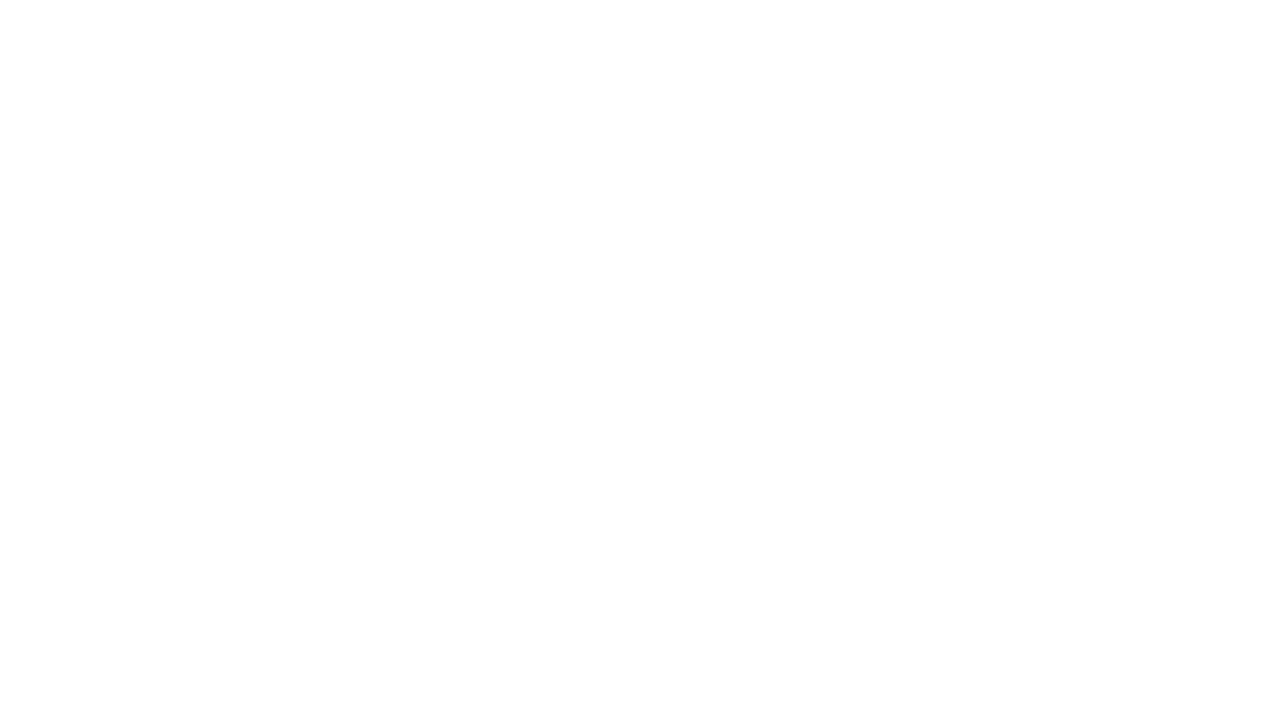

Retrieved tag name of View element
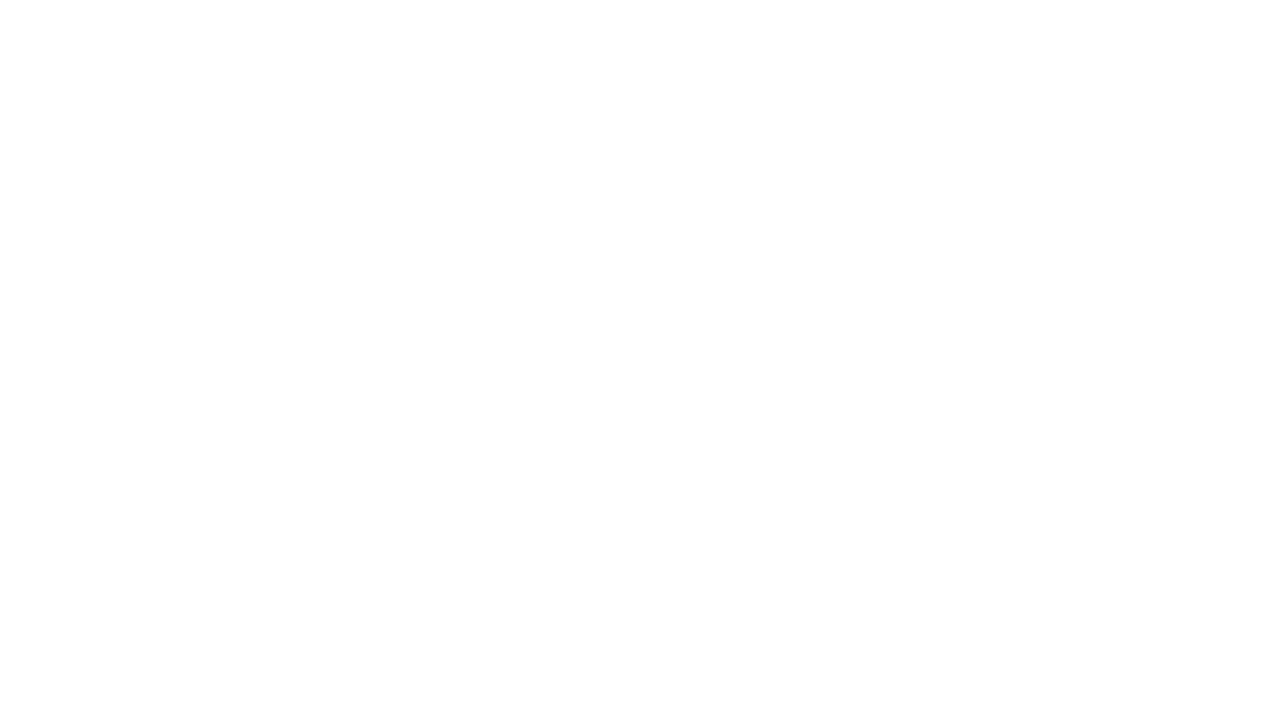

Located custom-fc-frame element
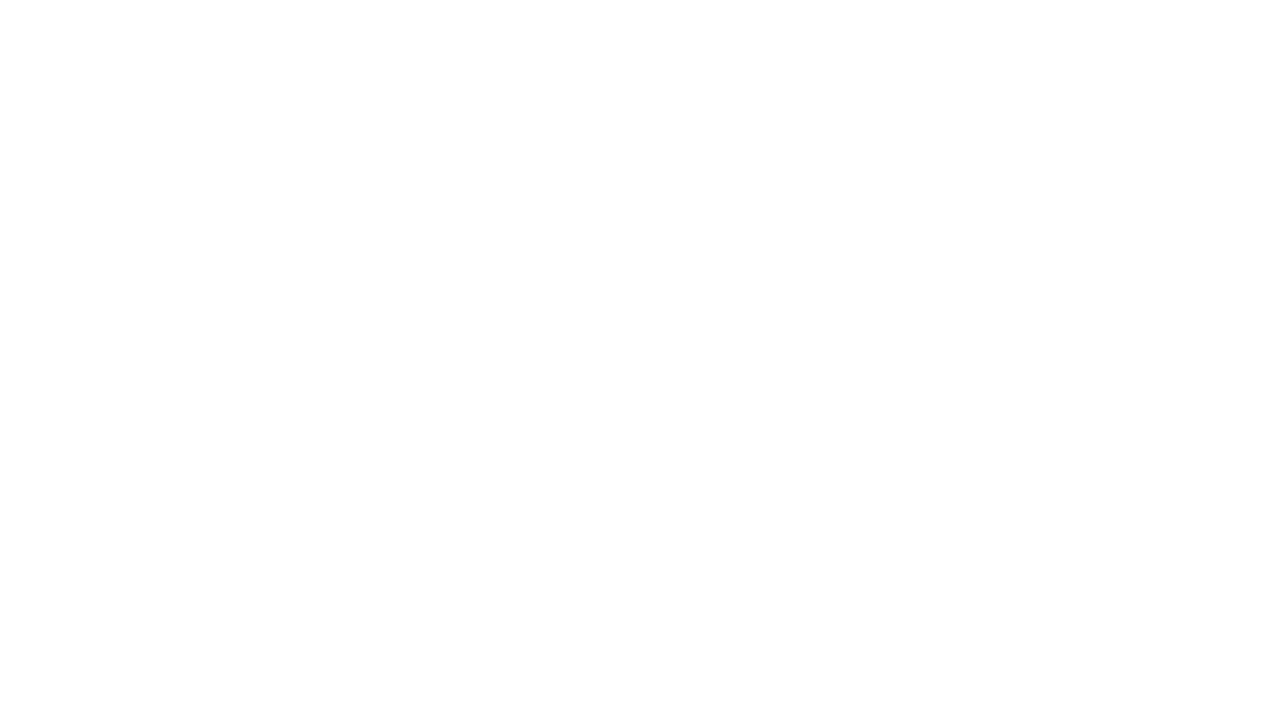

Retrieved CSS font-size value from custom-fc-frame element
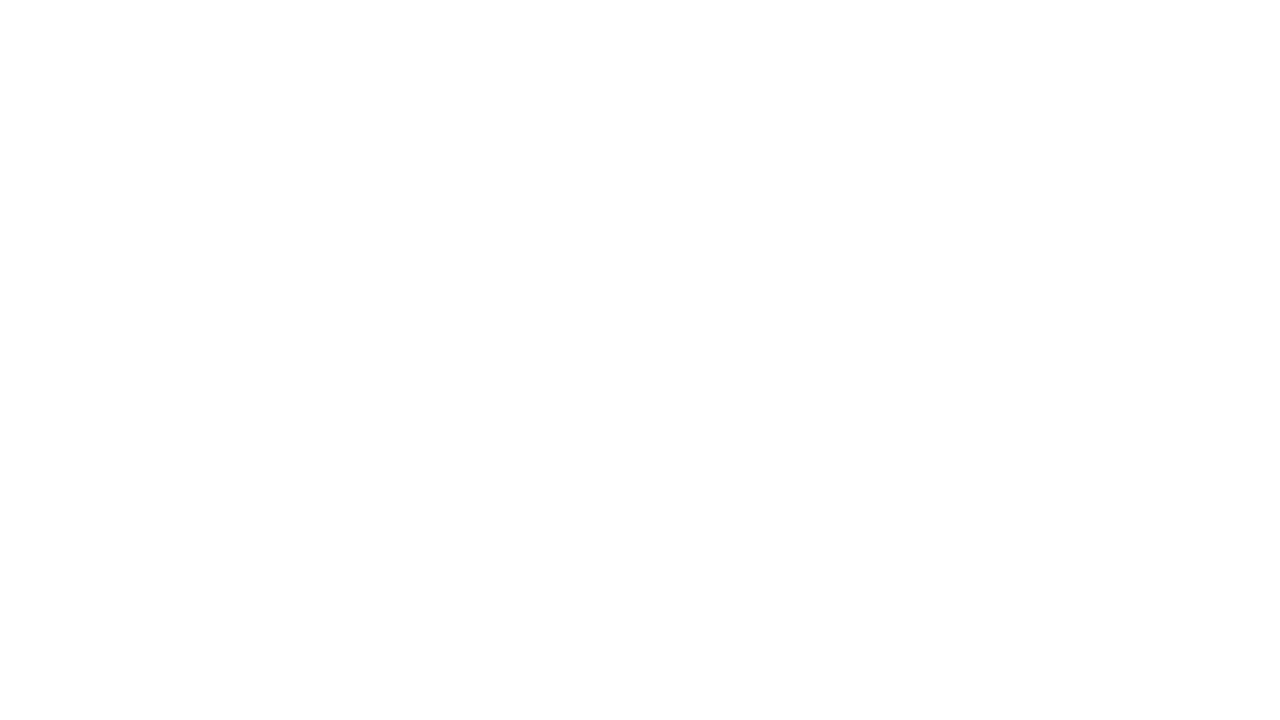

Retrieved id attribute from custom-fc-frame element
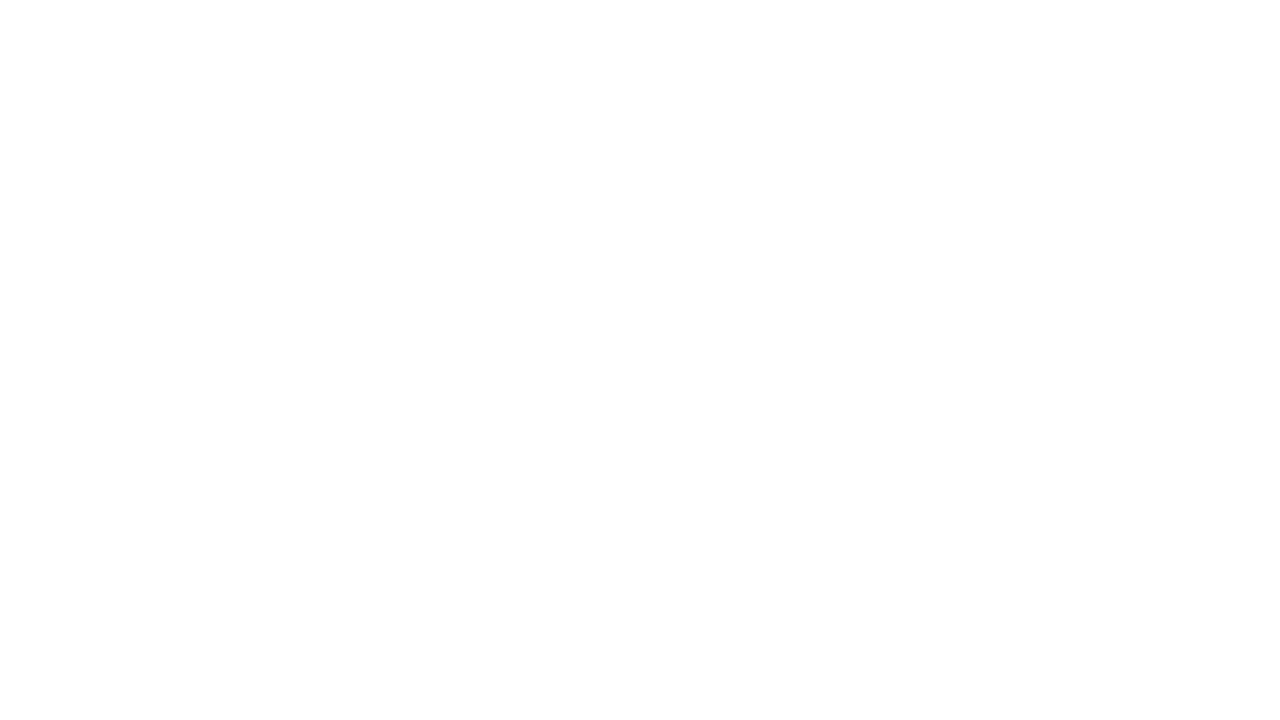

Located view-all-testimonials element
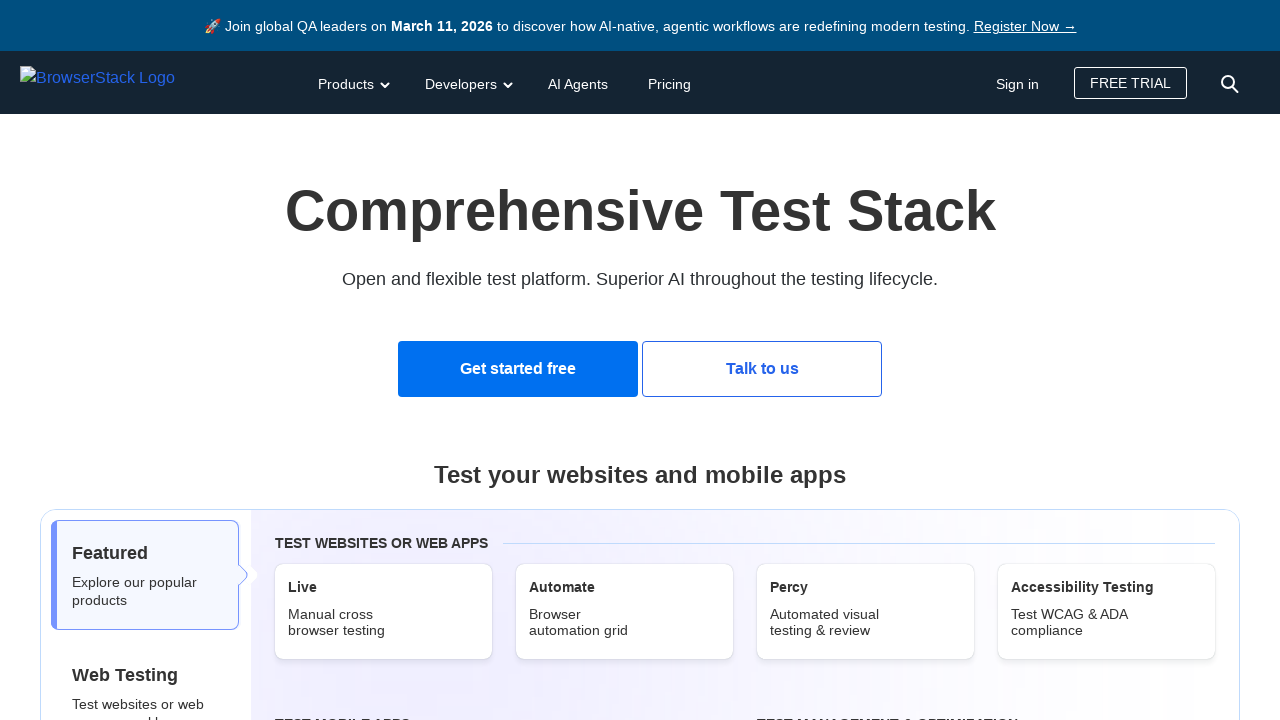

Retrieved bounding box for size measurement
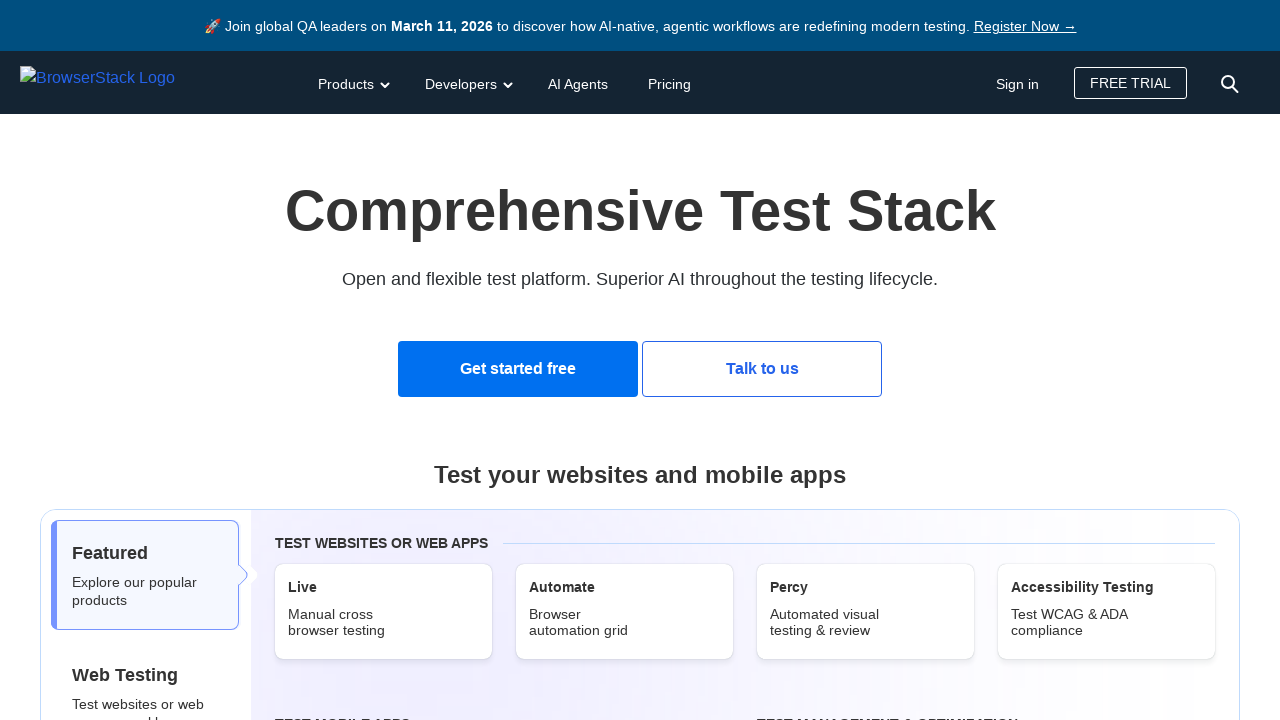

Retrieved bounding box for location measurement
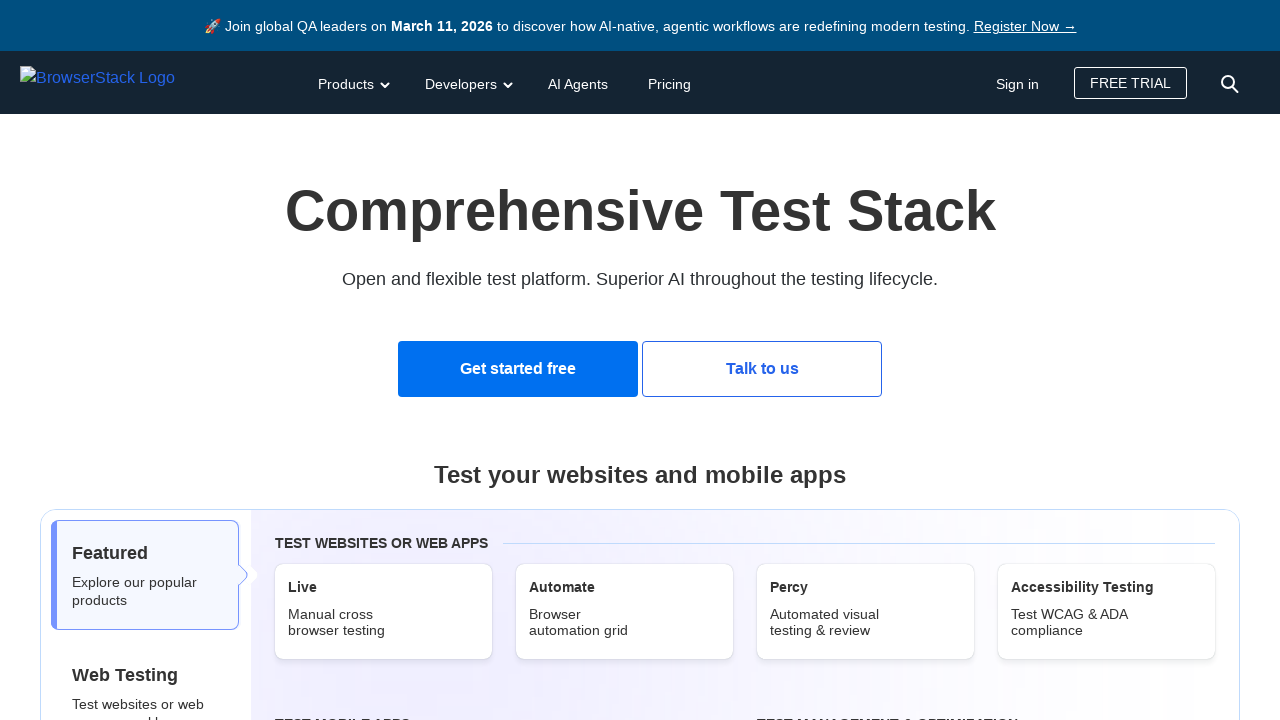

Located all product card elements
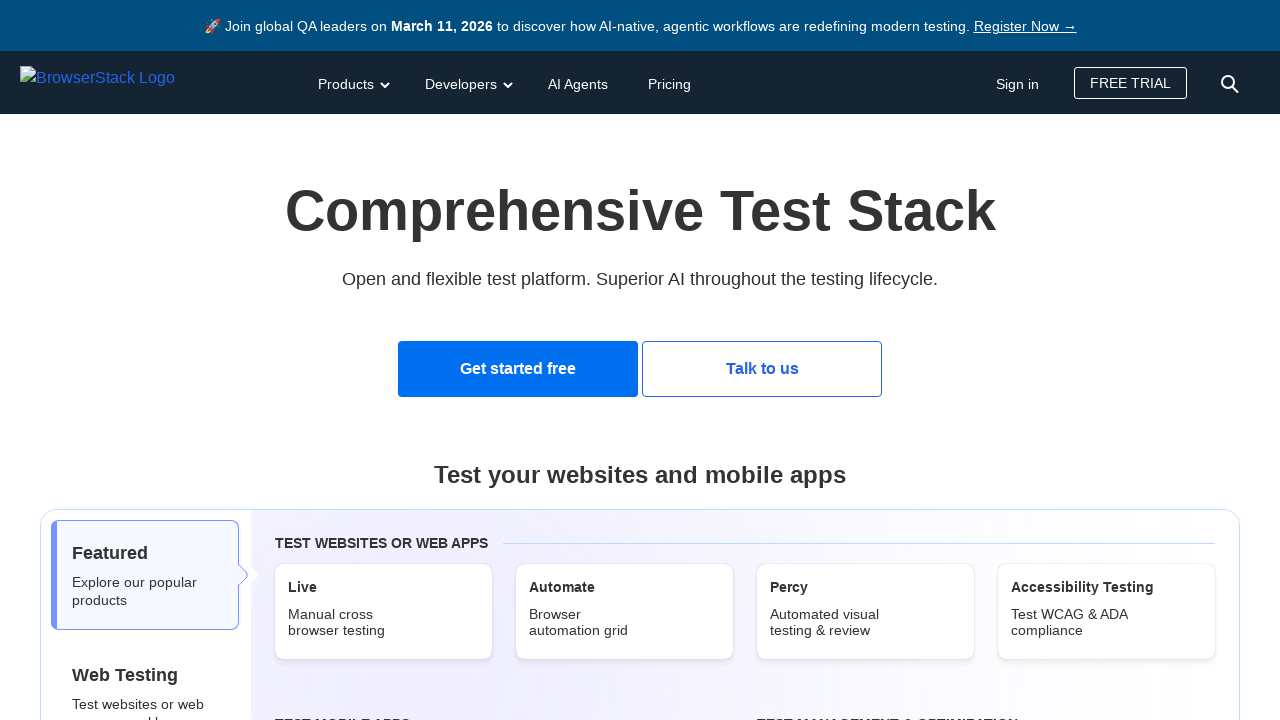

Retrieved count of product cards: 0
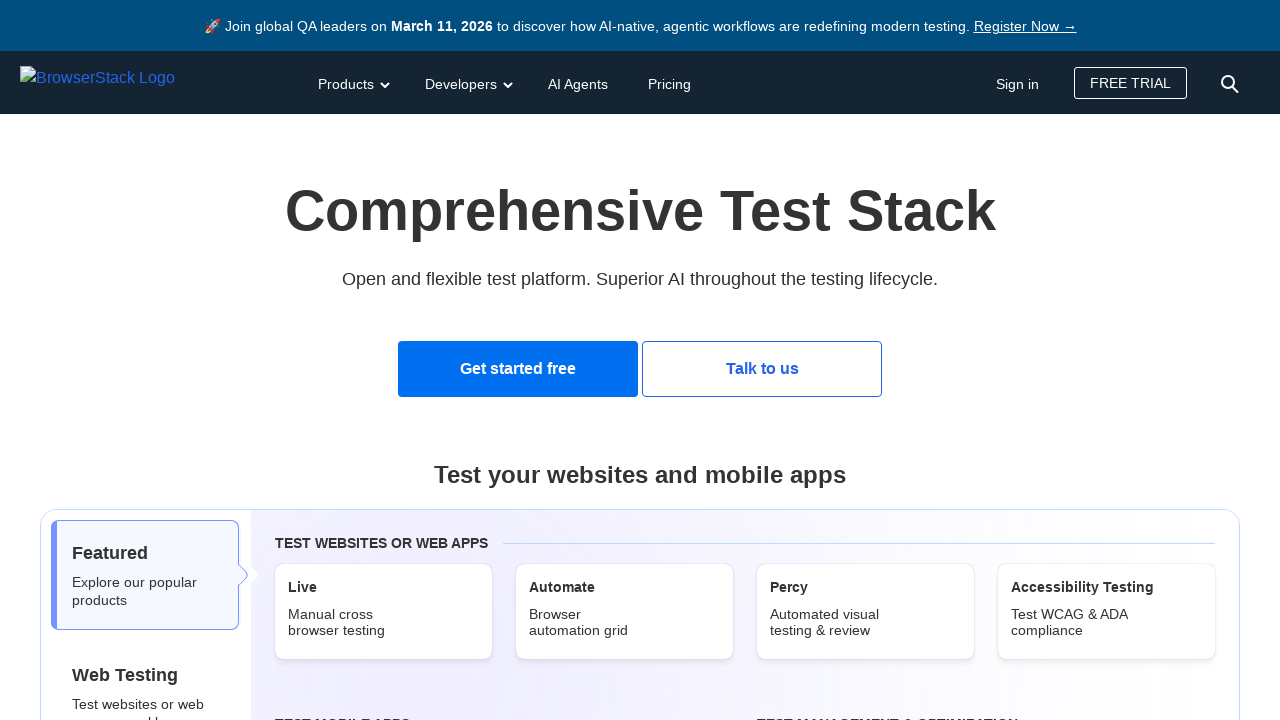

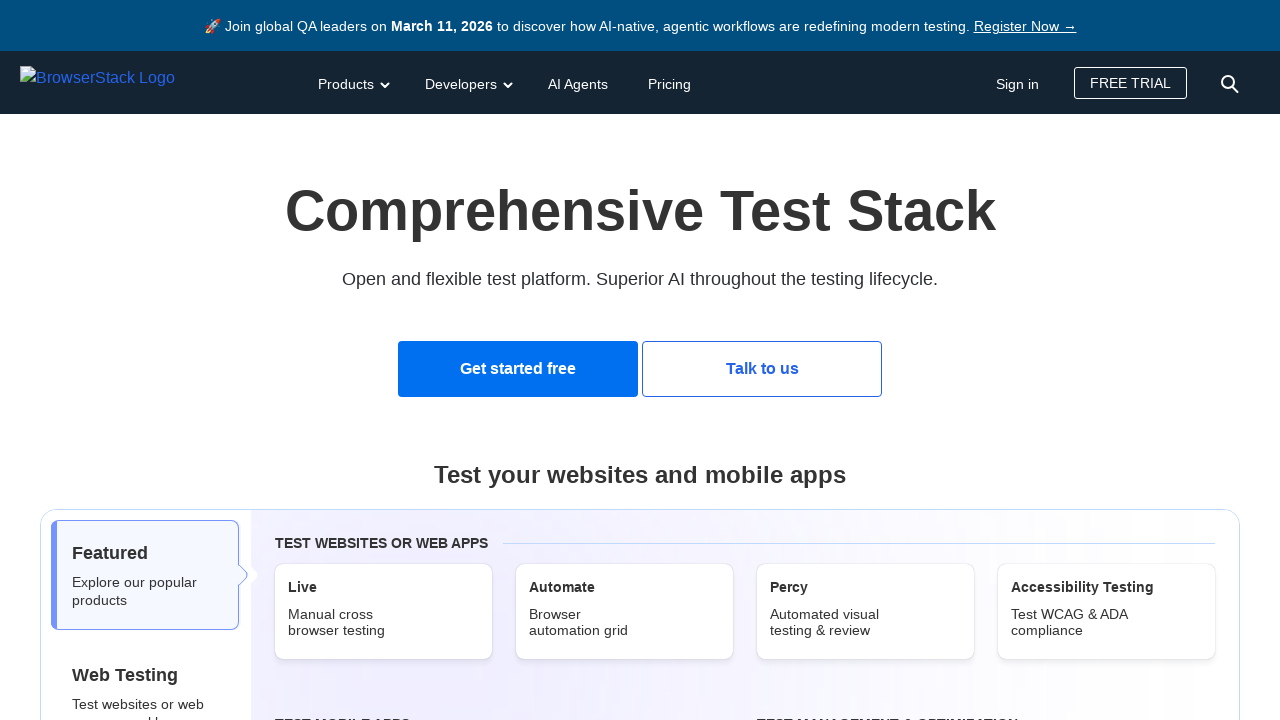